Launches the Doritos website and verifies it loads successfully

Starting URL: https://www.doritos.com/

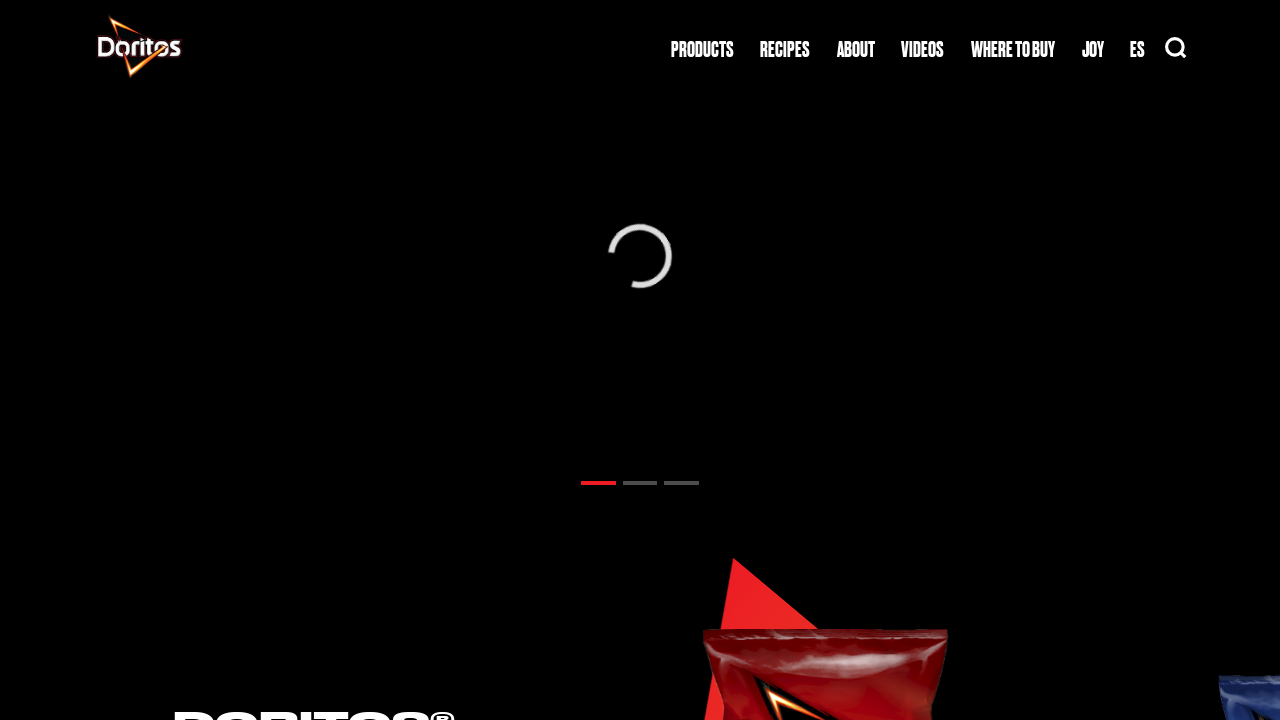

Waited for page DOM content to load
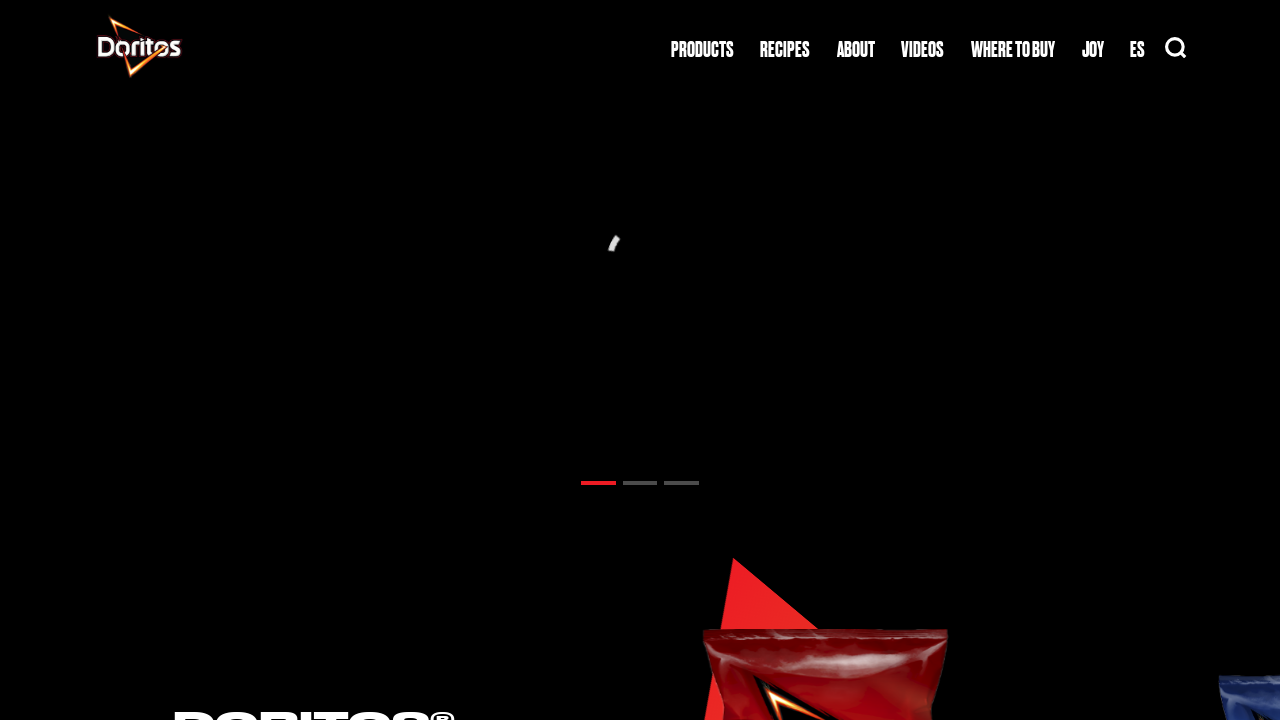

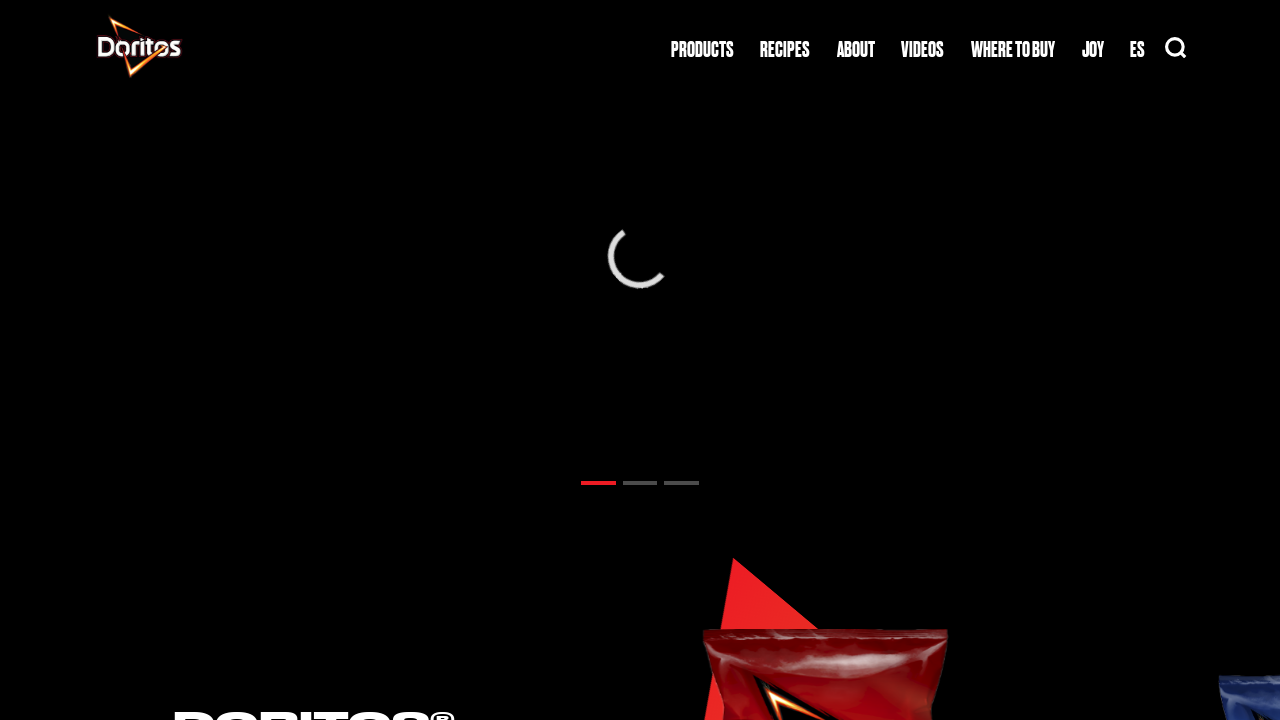